Tests dropdown selection functionality by selecting various options from multiple dropdown menus using different selection methods (by index, value, and visible text)

Starting URL: https://grotechminds.com/dropdown

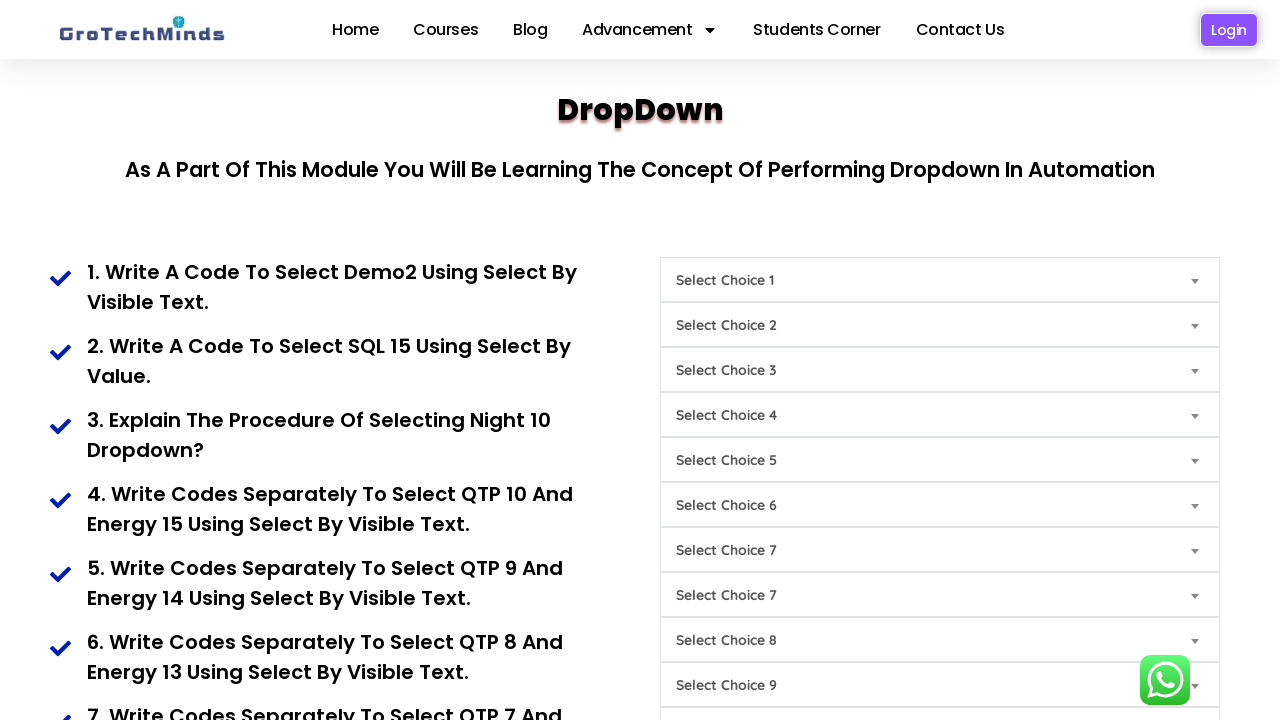

Selected option at index 2 from Choice1 dropdown on (//select[@id='Choice1'])[1]
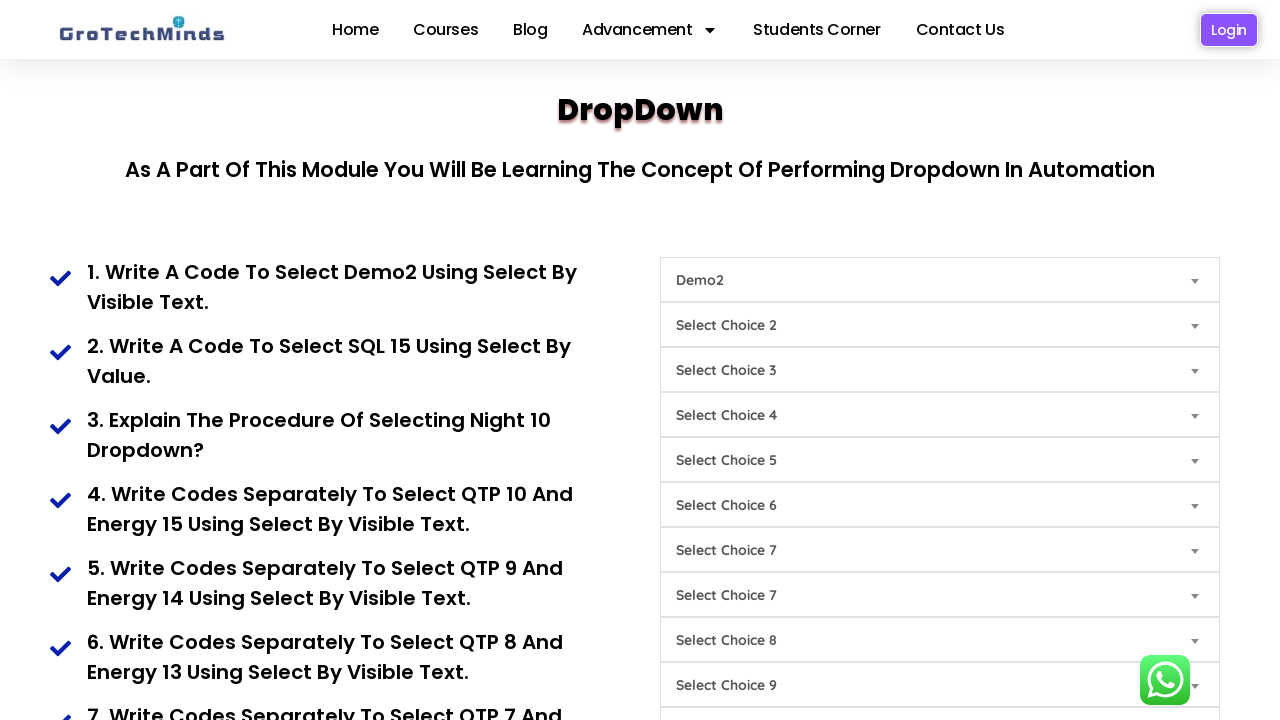

Selected 'practice1' from Choice2 dropdown by value on (//select[@id='Choice2'])[1]
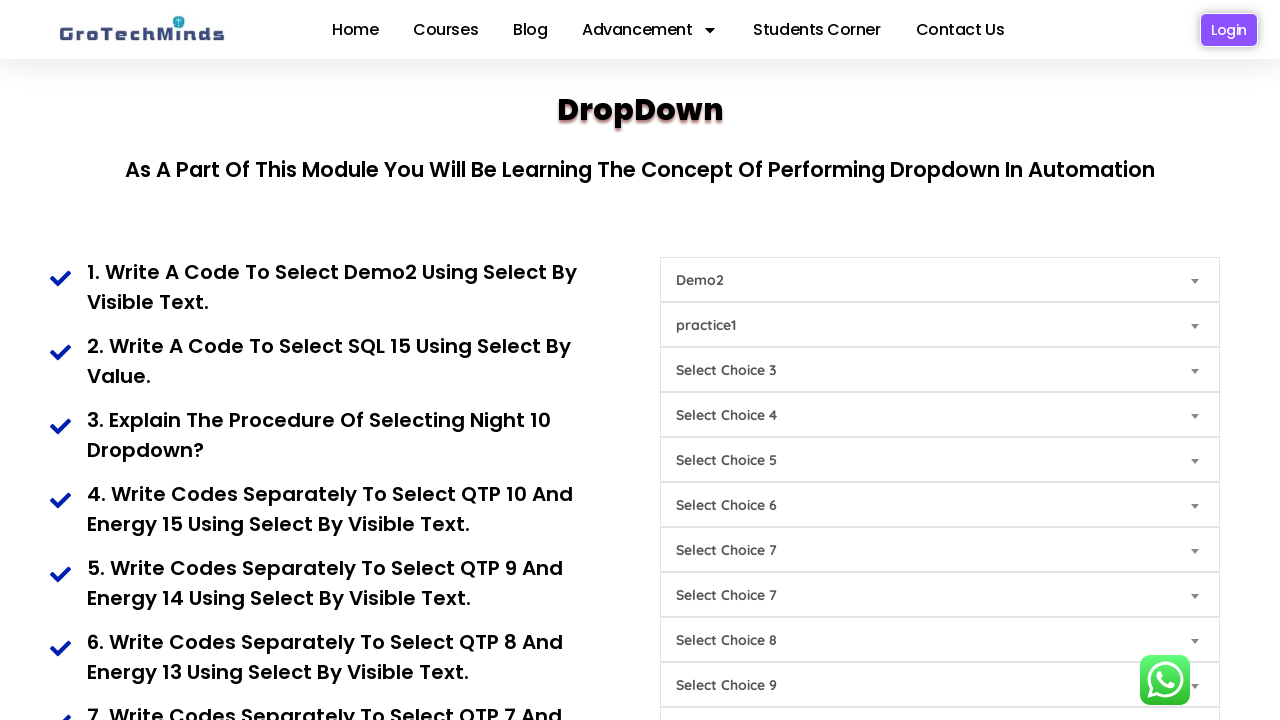

Selected 'Power2' from Choice3 dropdown by visible text on (//select[@id='Choice3'])[1]
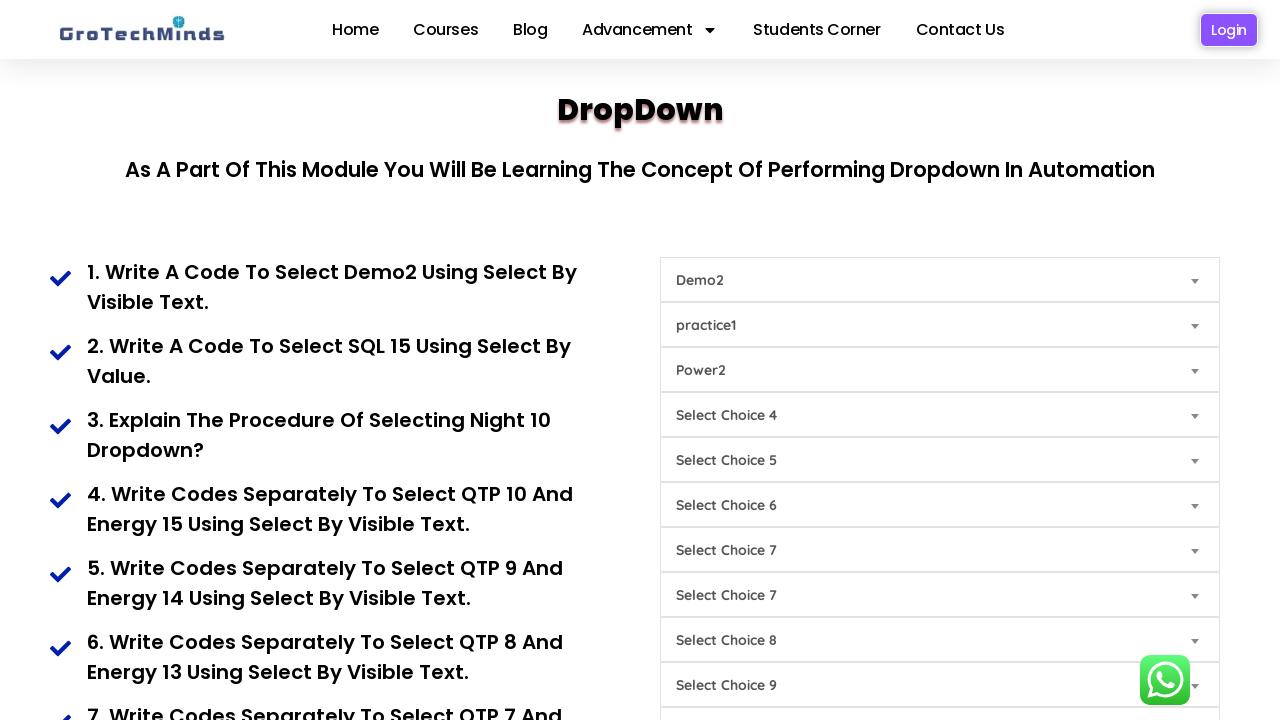

Selected option at index 3 from Choice4 dropdown on (//select[@id='Choice4'])[1]
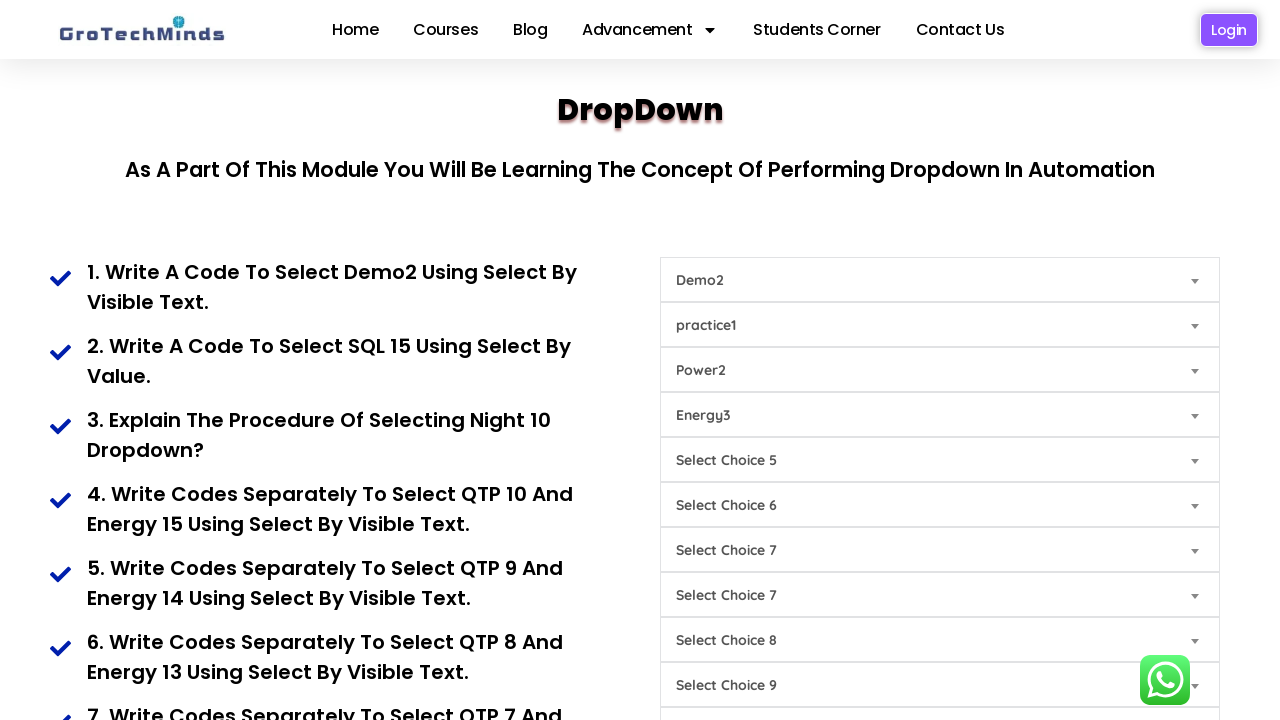

Selected 'Day5' from Choice5 dropdown by value on (//select[@id='Choice5'])[1]
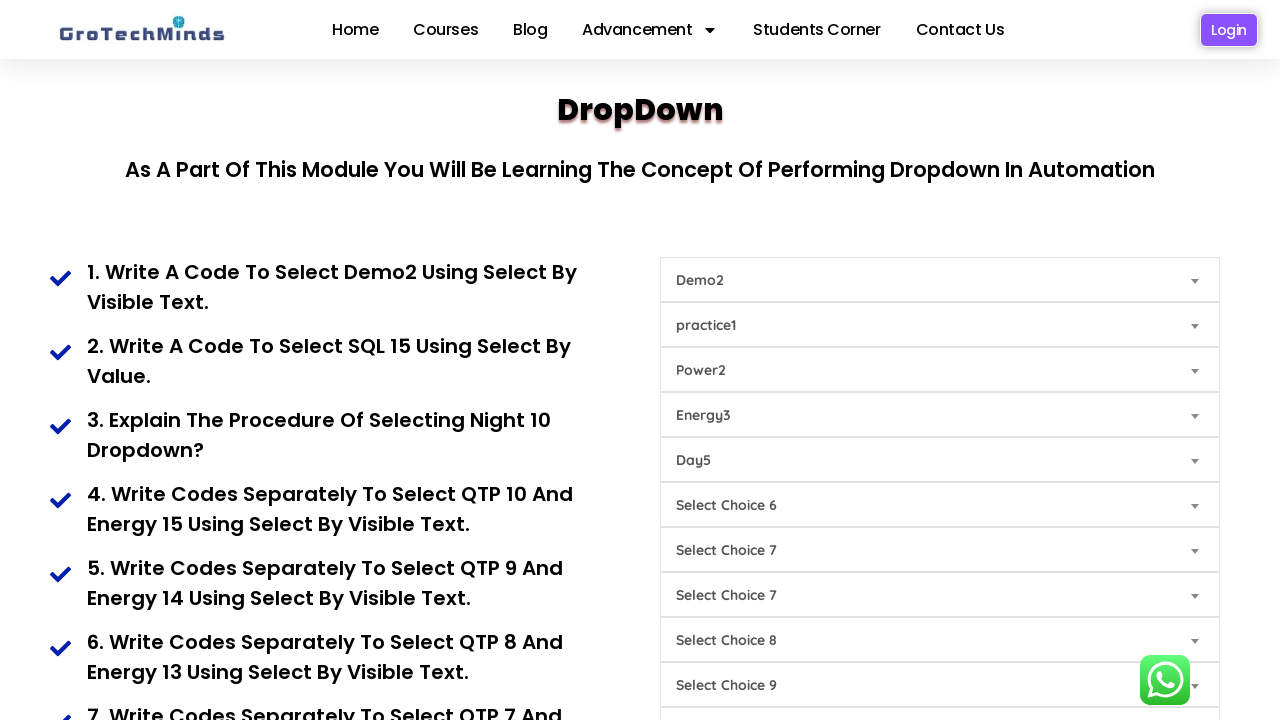

Selected 'Night4' from Choice6 dropdown by visible text on (//select[@id='Choice6'])[1]
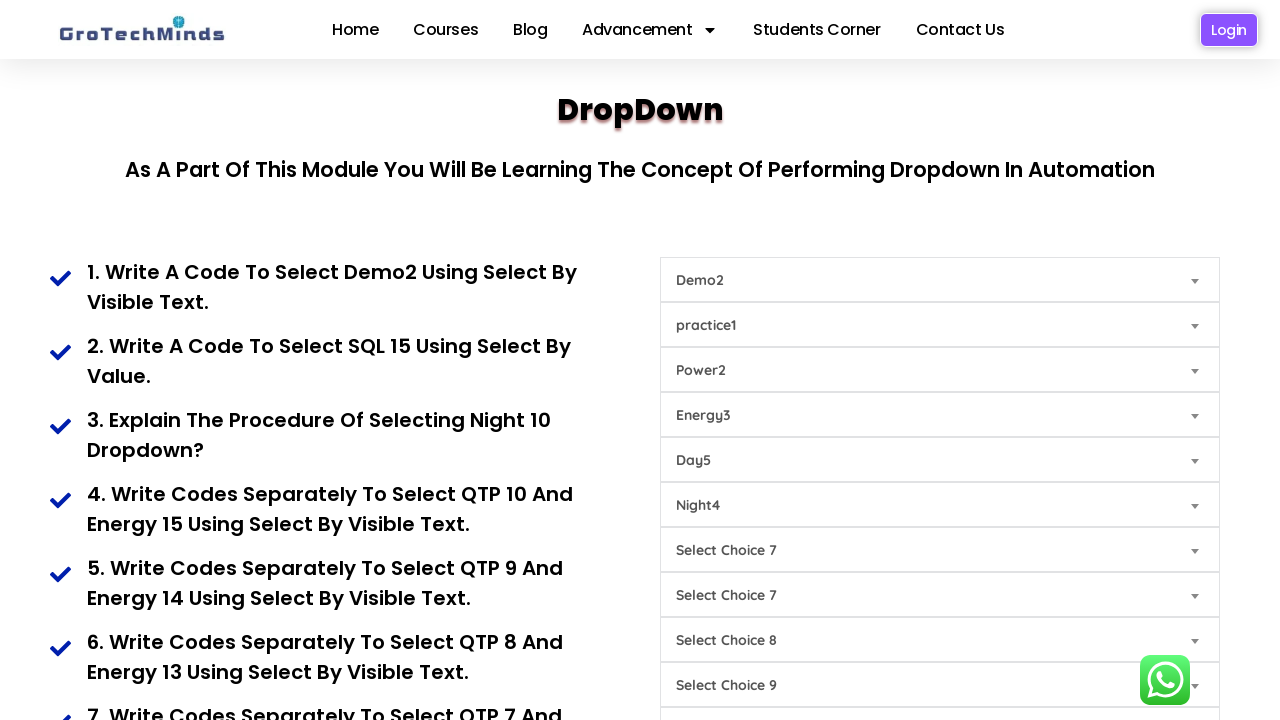

Selected 'Night6' from Choice7 dropdown by visible text on (//select[@id='Choice7'])[1]
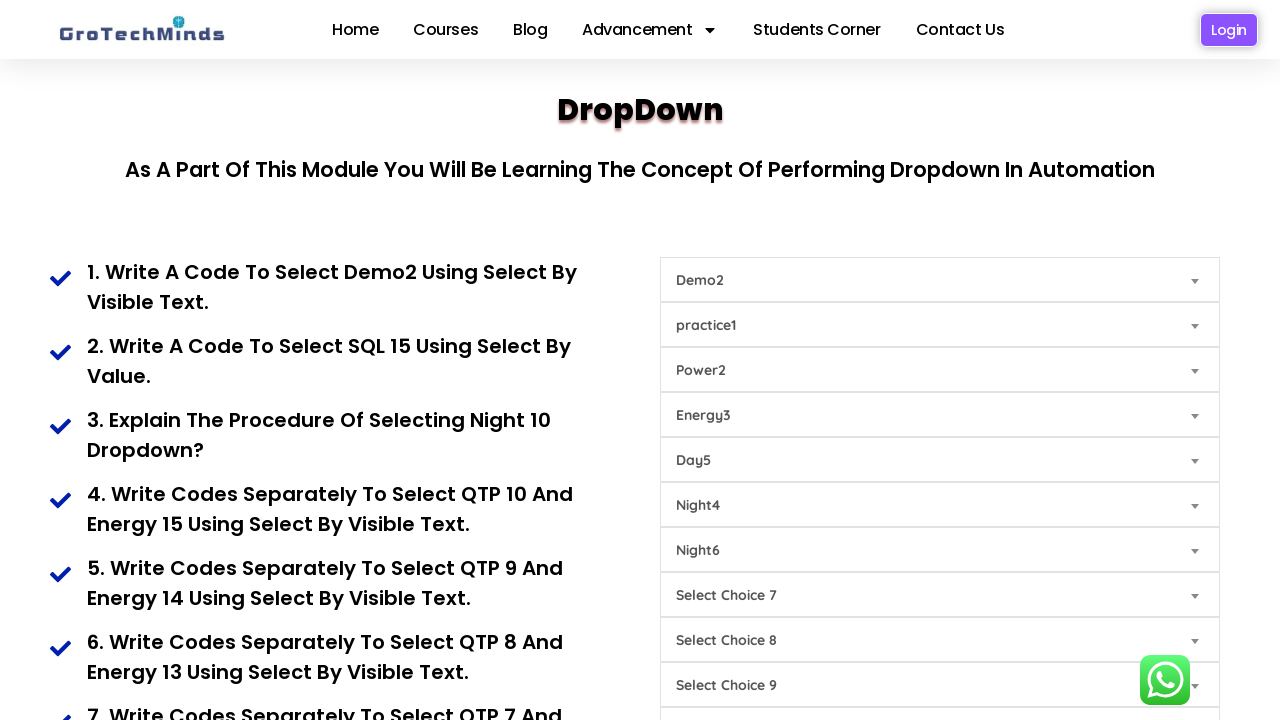

Selected option at index 7 from Choice7 dropdown on (//select[@id='Choice7'])[1]
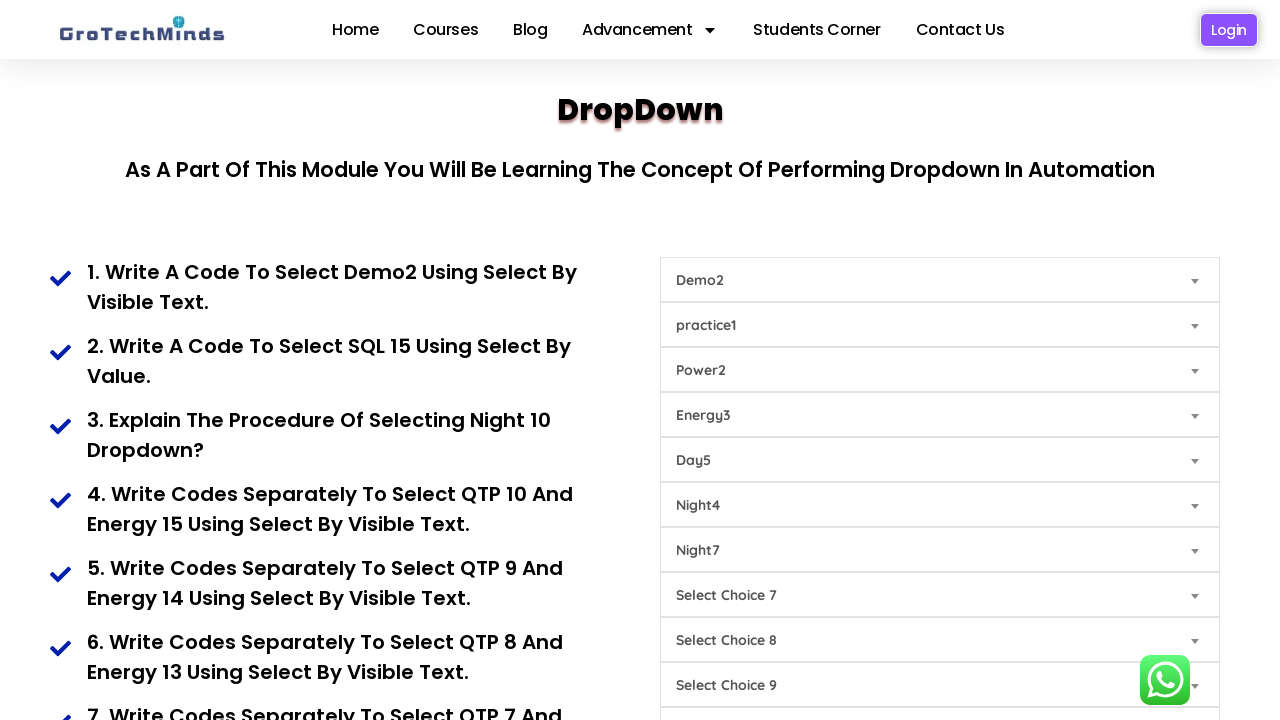

Selected 'QTP8' from Choice8 dropdown by visible text on (//select[@id='Choice8'])[1]
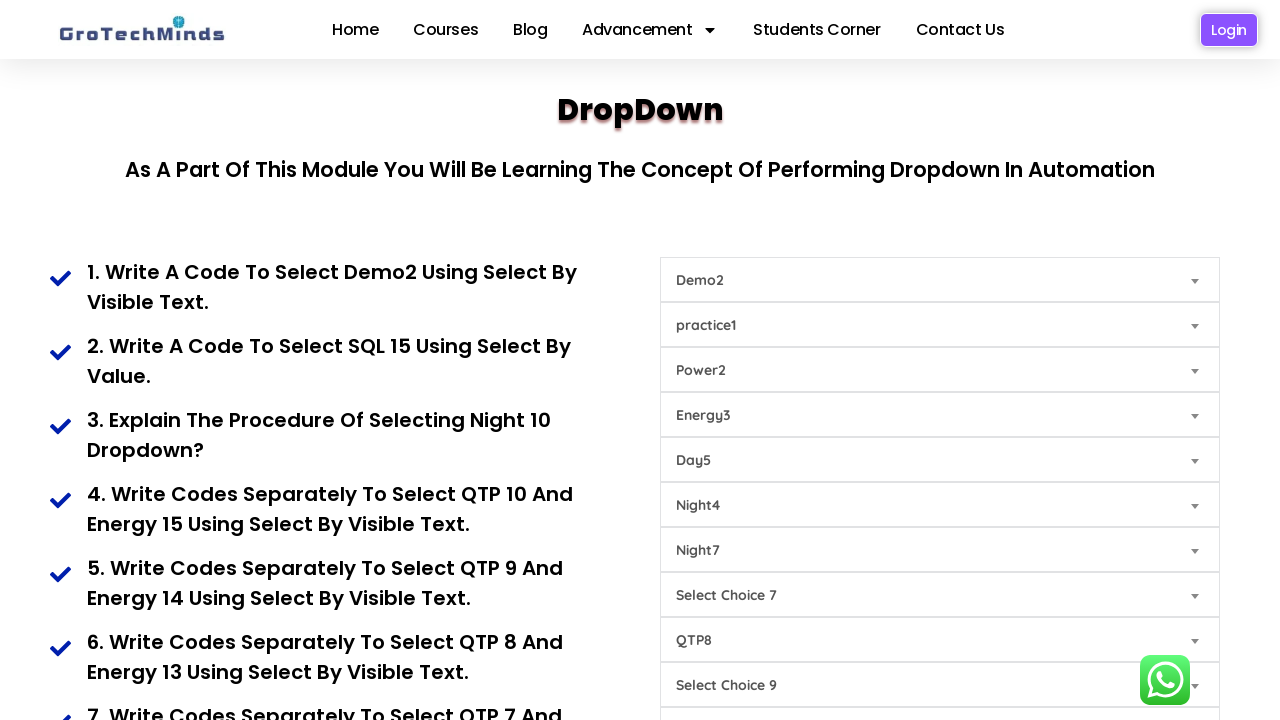

Selected option at index 9 from Choice9 dropdown on (//select[@id='Choice9'])[1]
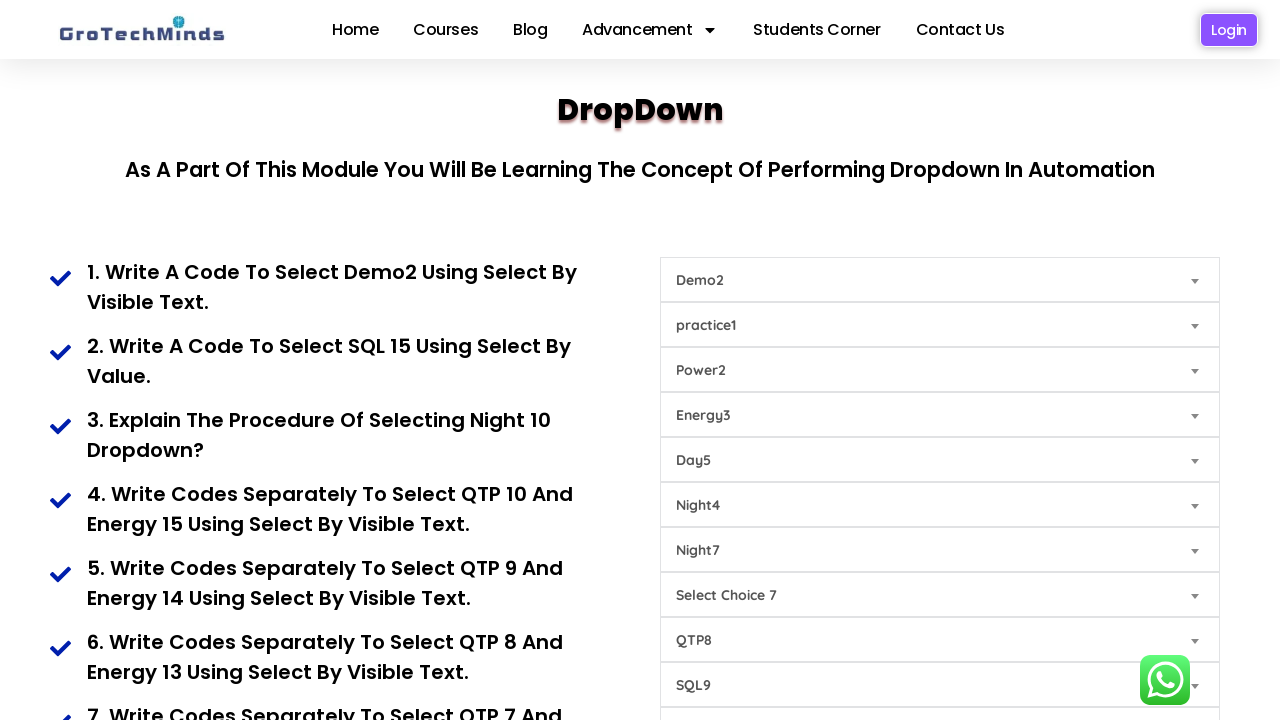

Selected option at index 5 from Choice10 dropdown on (//select[@id='Choice10'])[1]
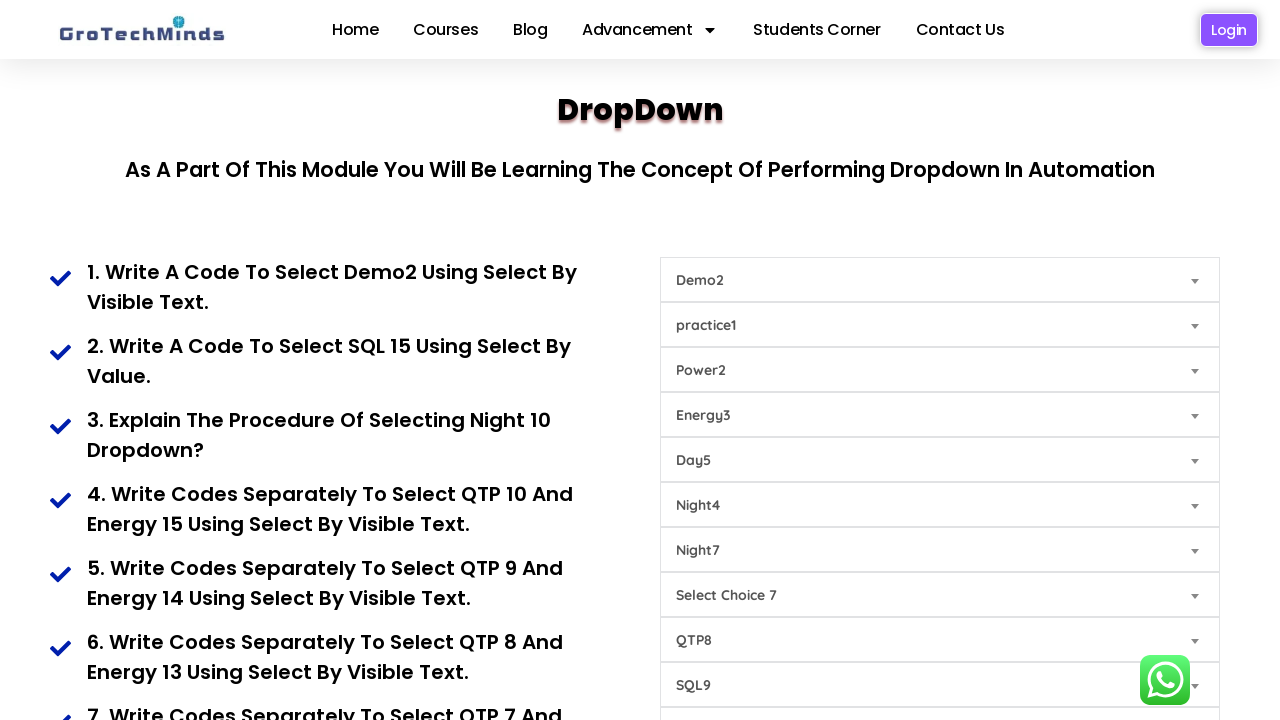

Waited 3 seconds to ensure all dropdown selections are completed
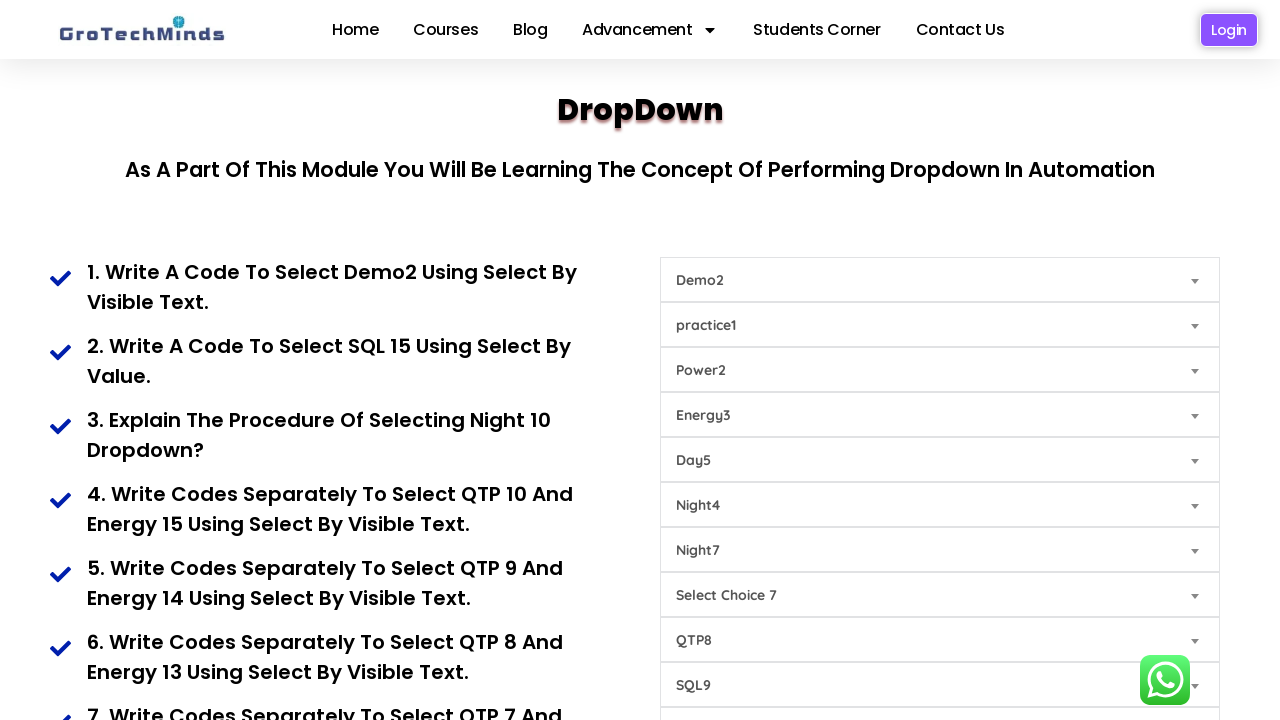

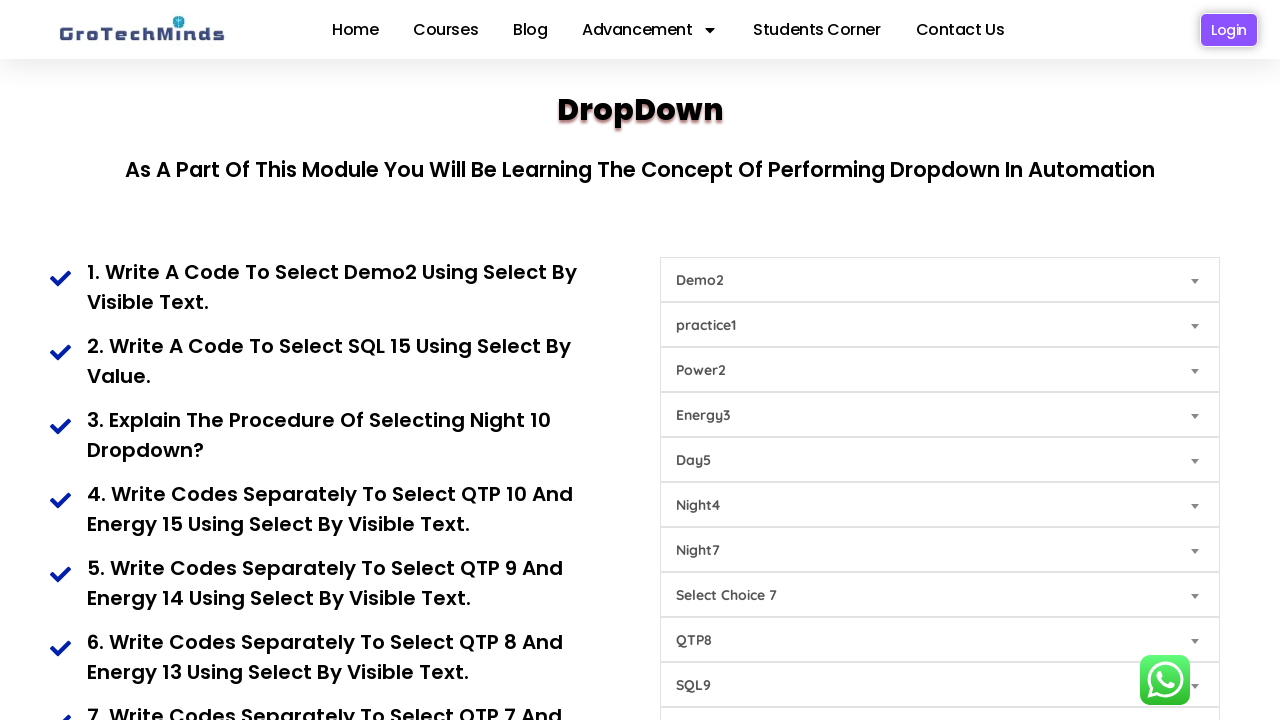